Tests file upload functionality by selecting a file and clicking the upload button, then verifying the file was uploaded successfully.

Starting URL: http://the-internet.herokuapp.com/upload

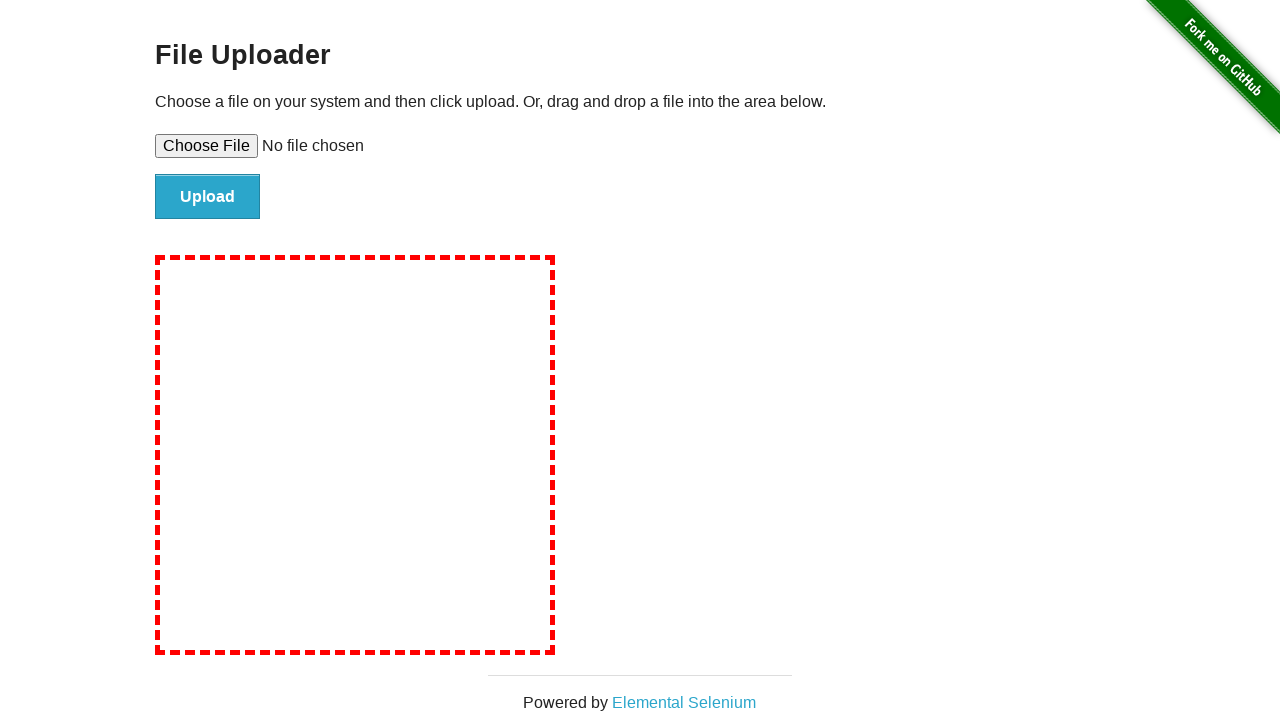

Set input file field with TestUploadFile.txt
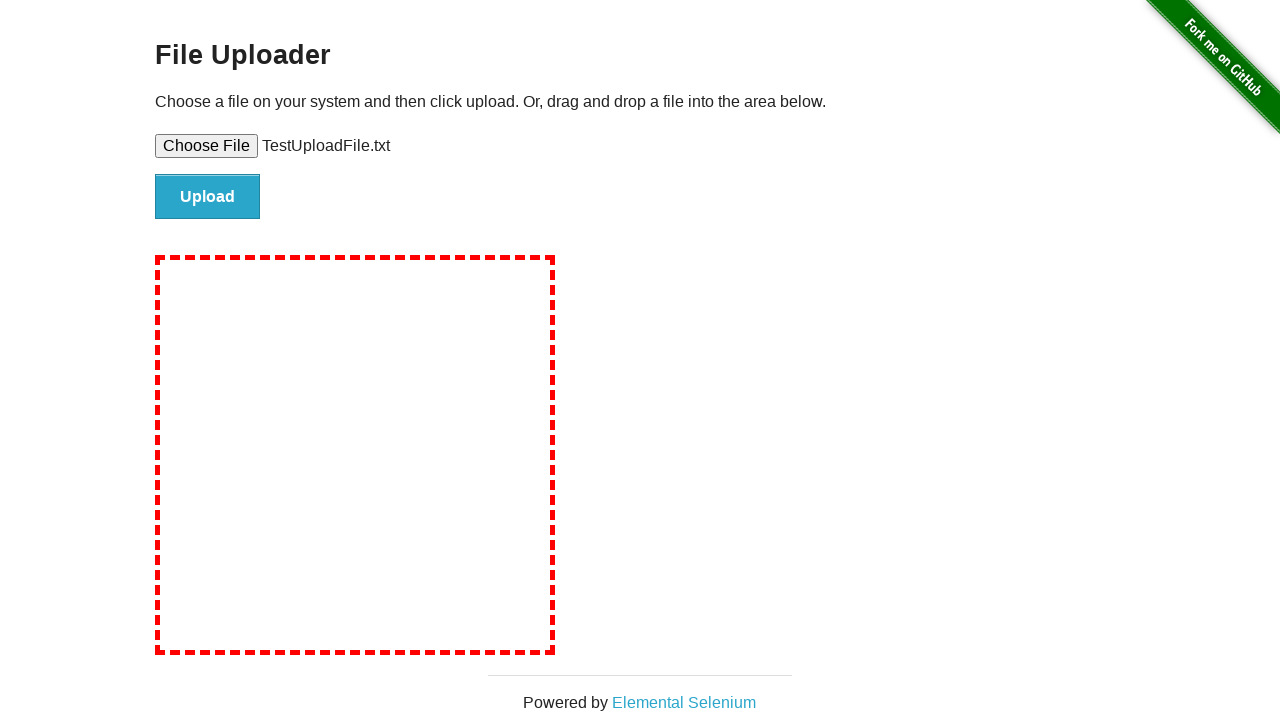

Clicked the upload button at (208, 197) on #file-submit
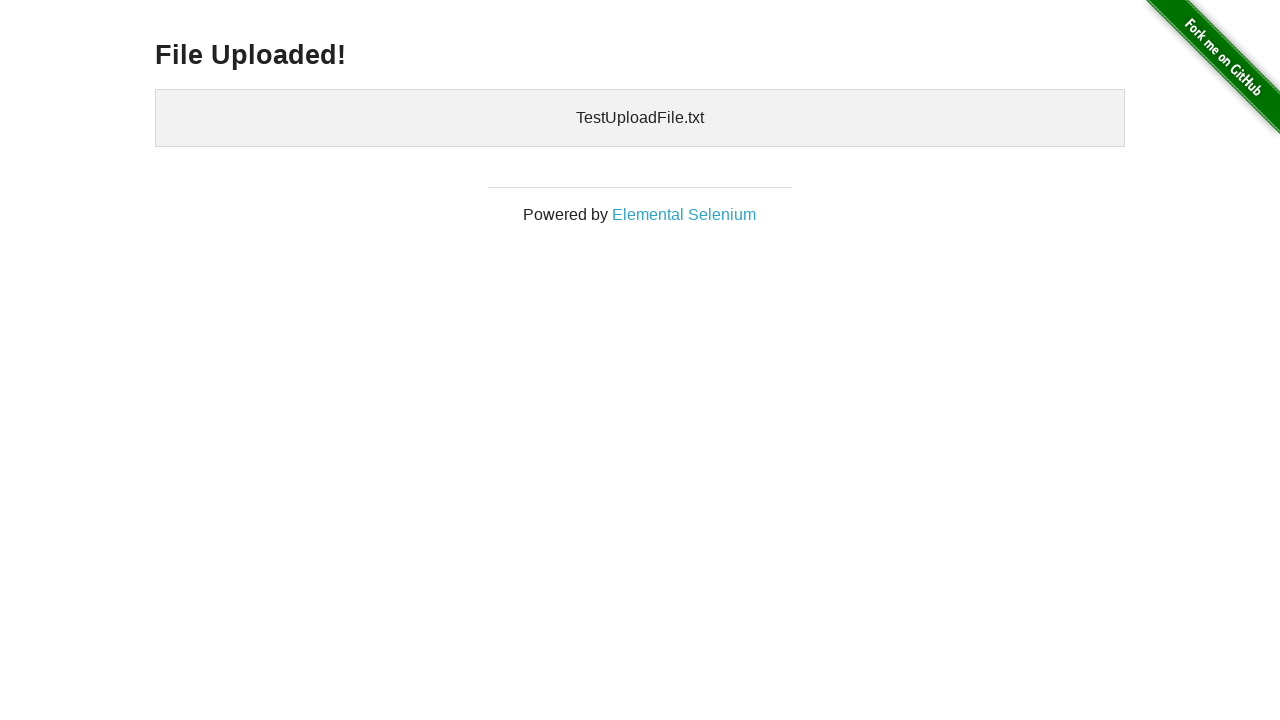

File upload completed and verified - uploaded files section appeared
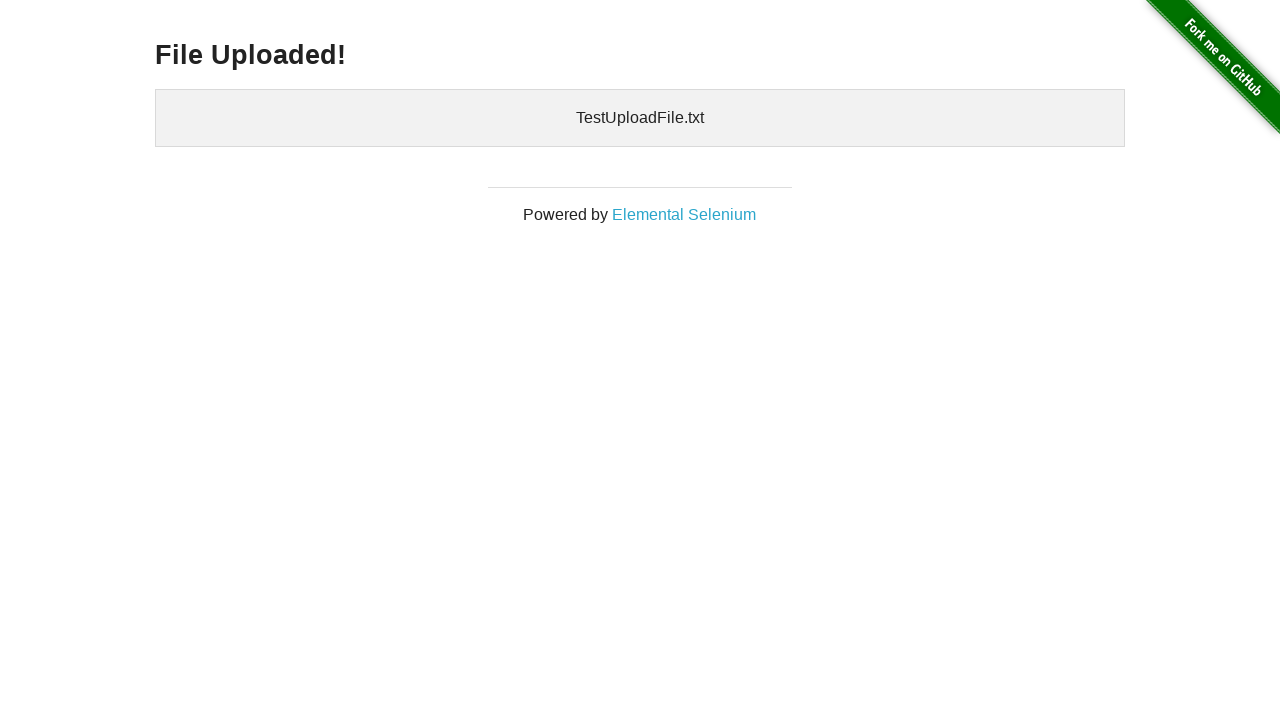

Cleaned up temporary test file
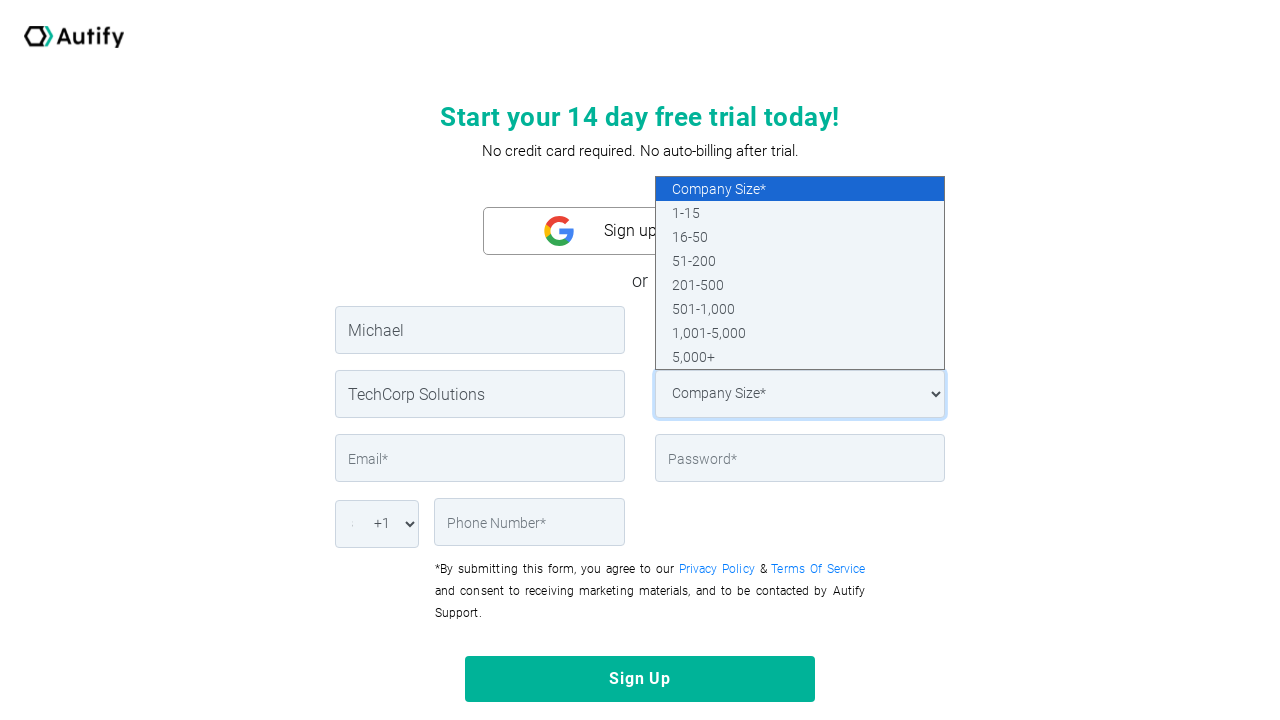

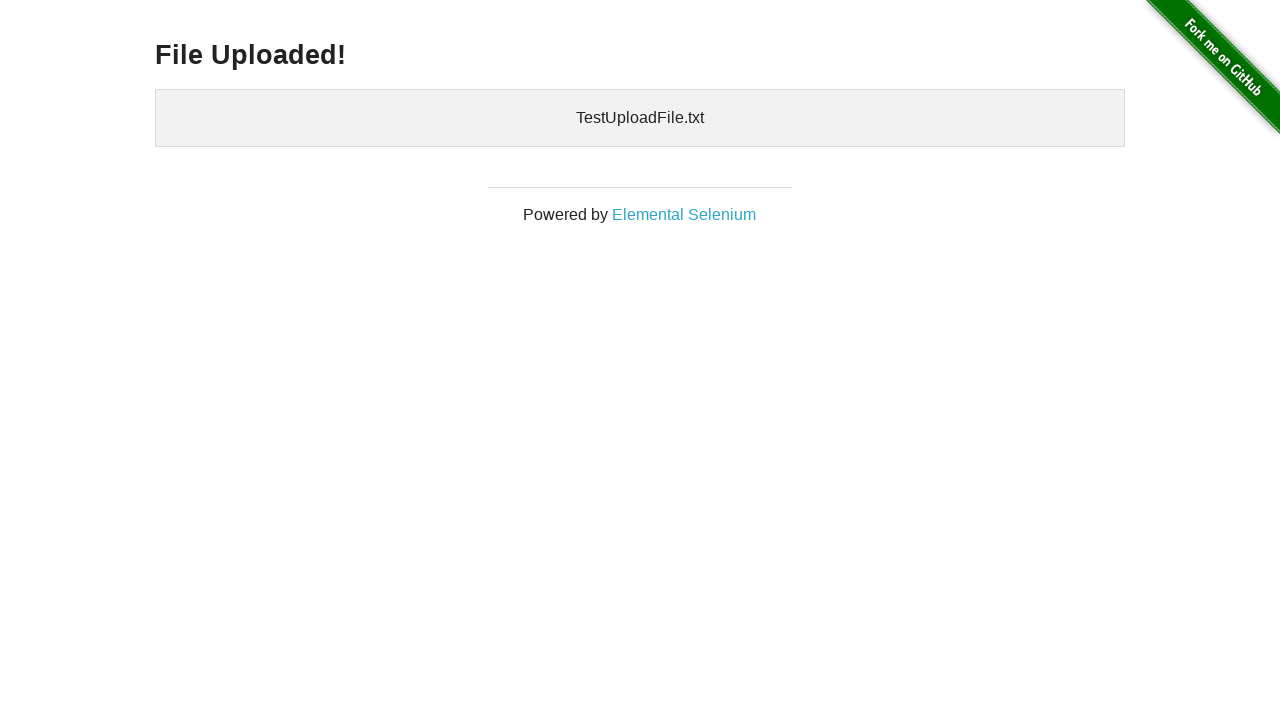